Tests that a todo item is removed when edited with an empty string

Starting URL: https://demo.playwright.dev/todomvc

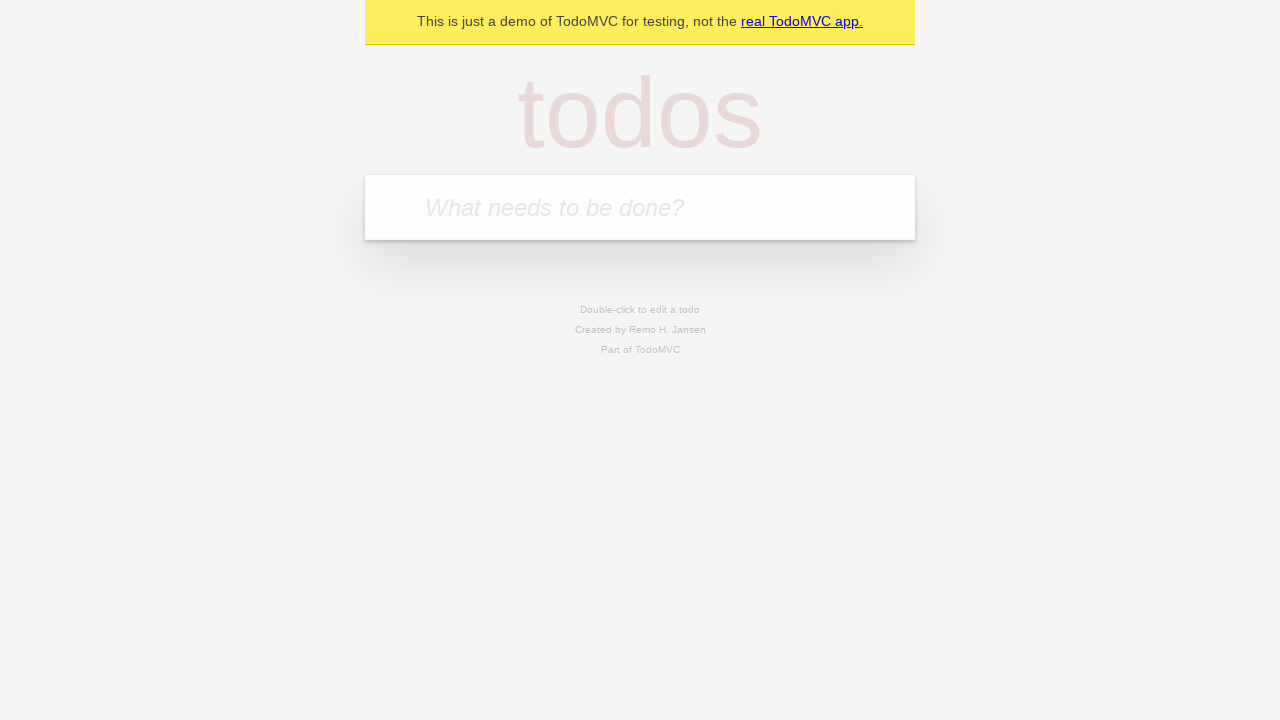

Filled todo input with 'buy some cheese' on internal:attr=[placeholder="What needs to be done?"i]
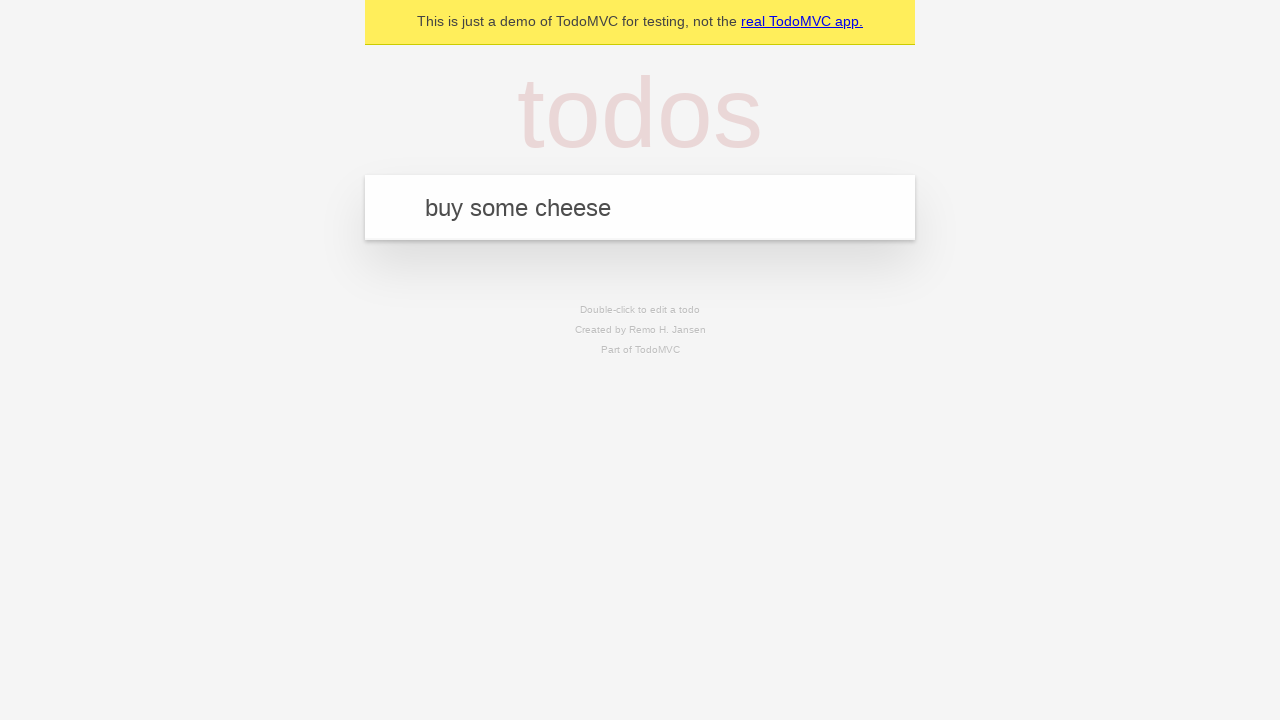

Pressed Enter to create first todo item on internal:attr=[placeholder="What needs to be done?"i]
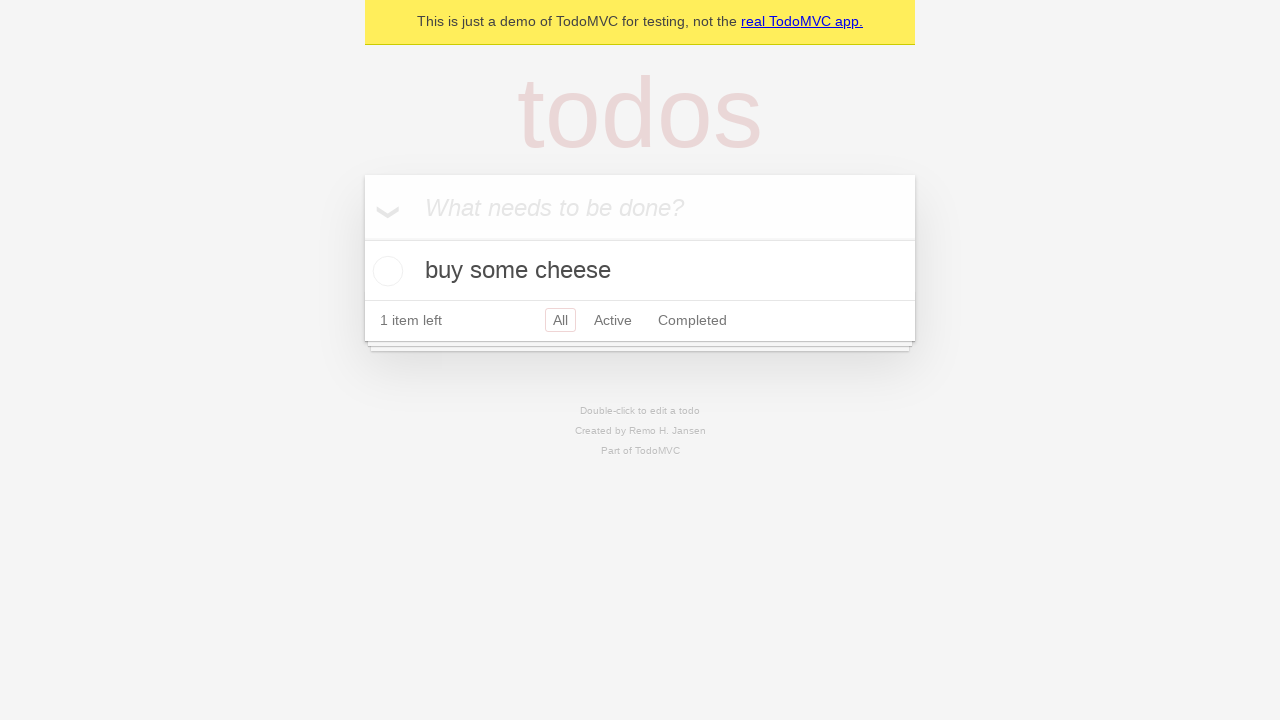

Filled todo input with 'feed the cat' on internal:attr=[placeholder="What needs to be done?"i]
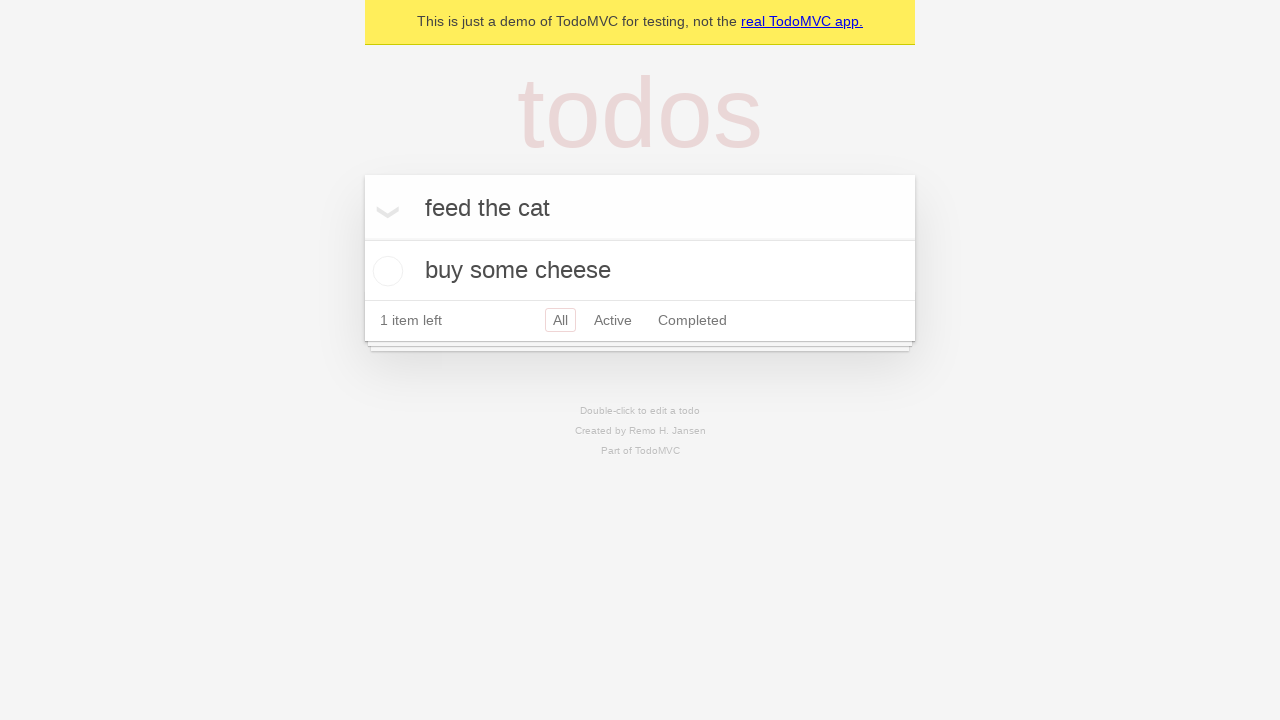

Pressed Enter to create second todo item on internal:attr=[placeholder="What needs to be done?"i]
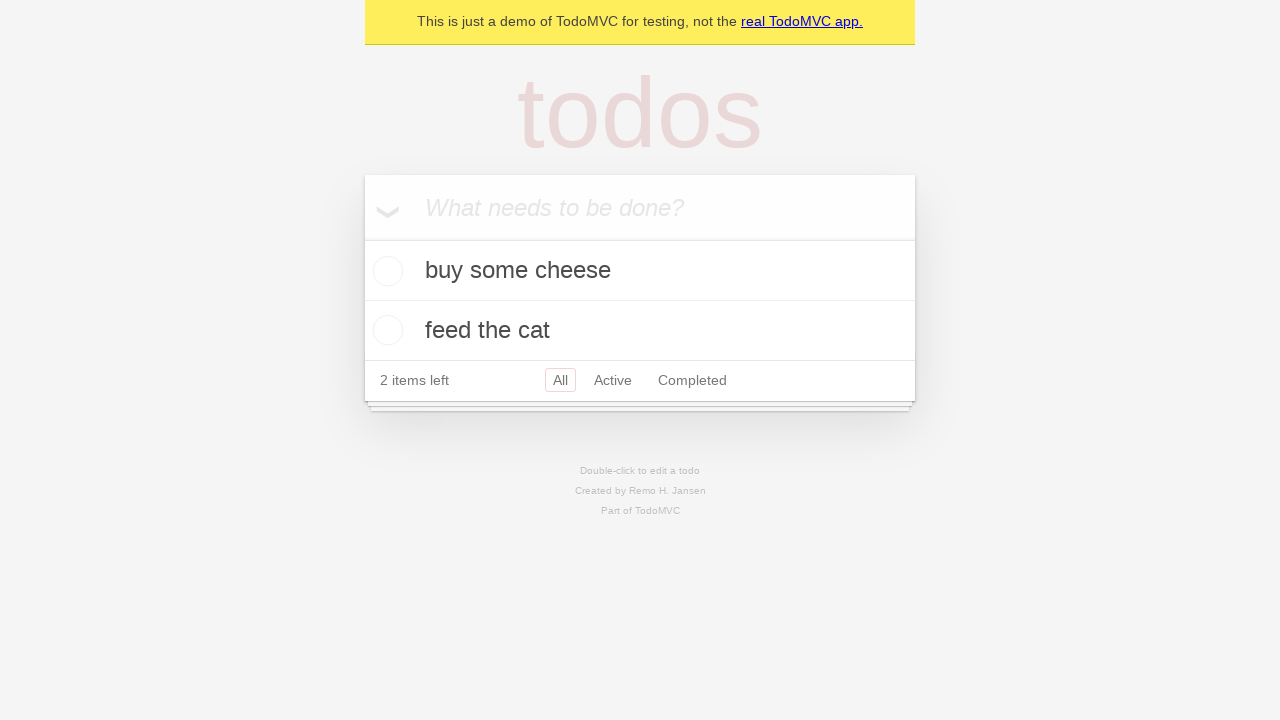

Filled todo input with 'book a doctors appointment' on internal:attr=[placeholder="What needs to be done?"i]
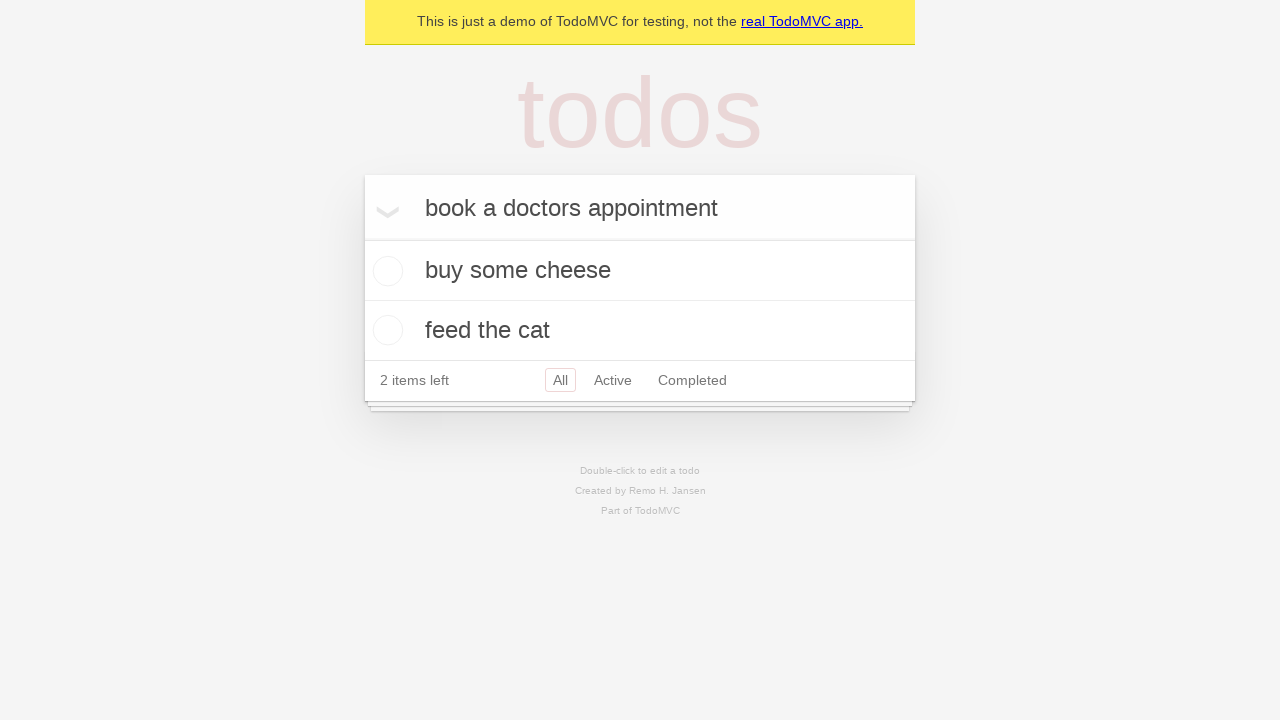

Pressed Enter to create third todo item on internal:attr=[placeholder="What needs to be done?"i]
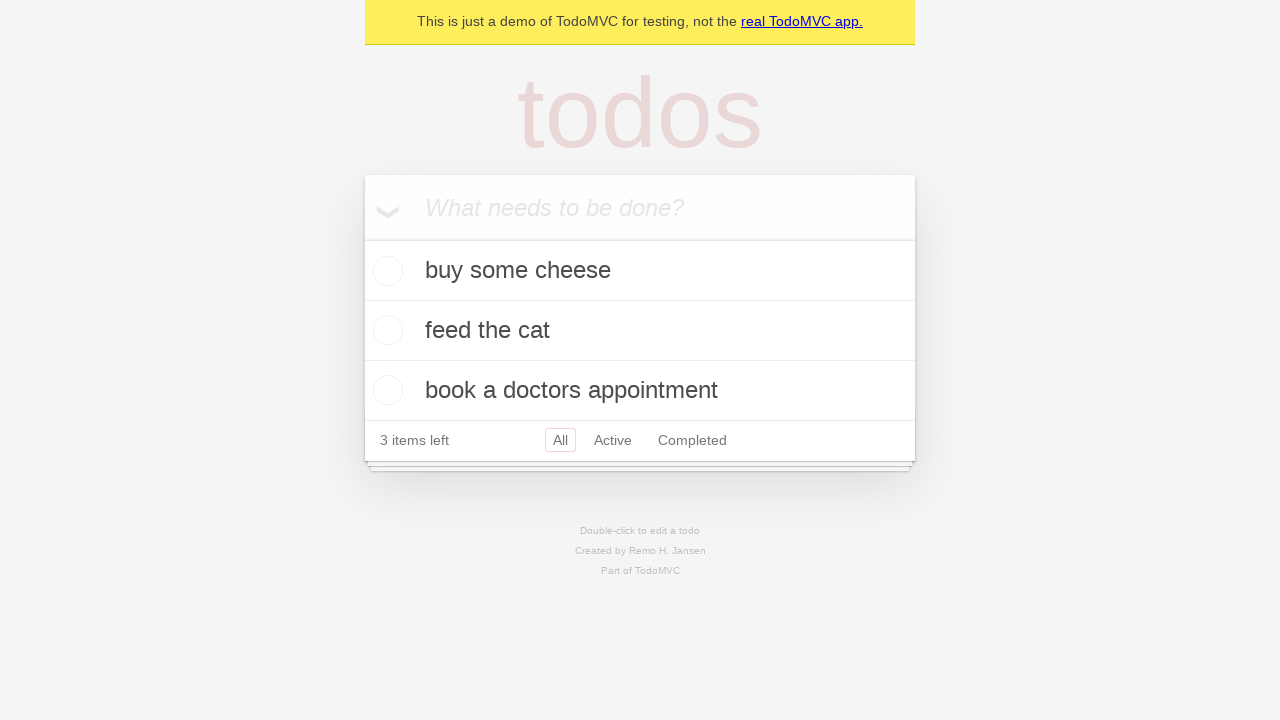

Double-clicked second todo item to enter edit mode at (640, 331) on internal:testid=[data-testid="todo-item"s] >> nth=1
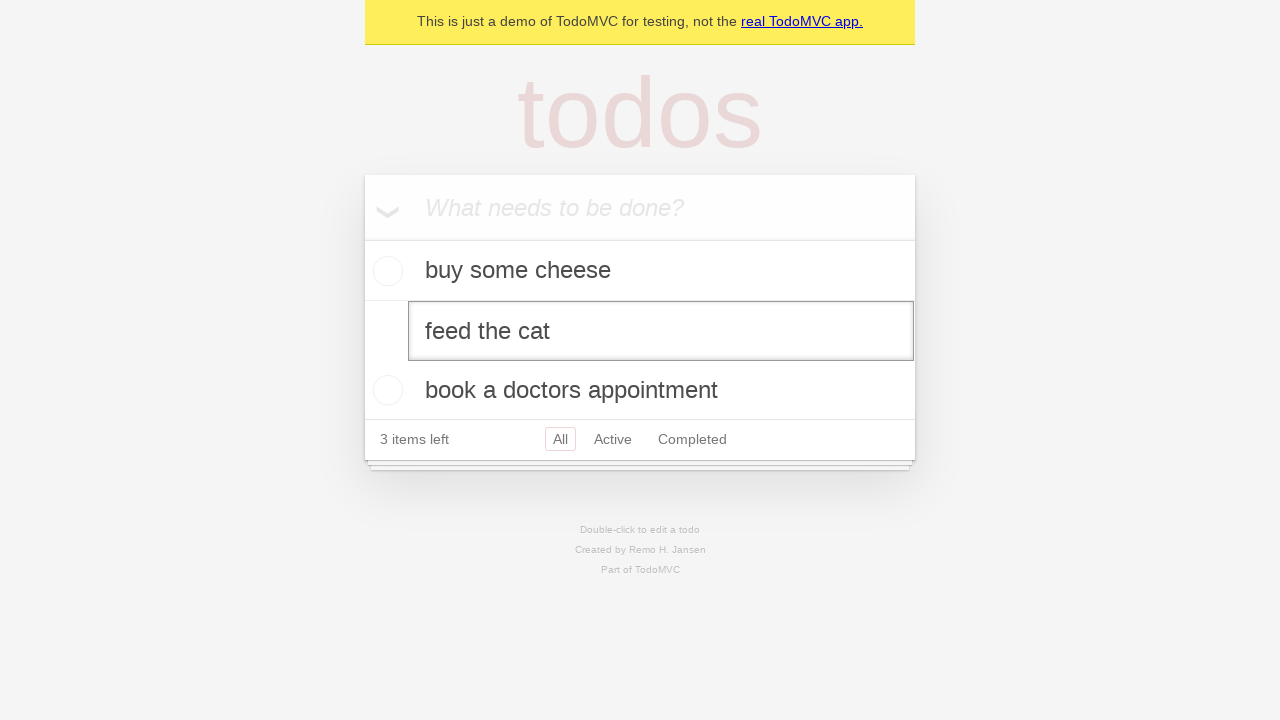

Cleared the edit textbox by filling with empty string on internal:testid=[data-testid="todo-item"s] >> nth=1 >> internal:role=textbox[nam
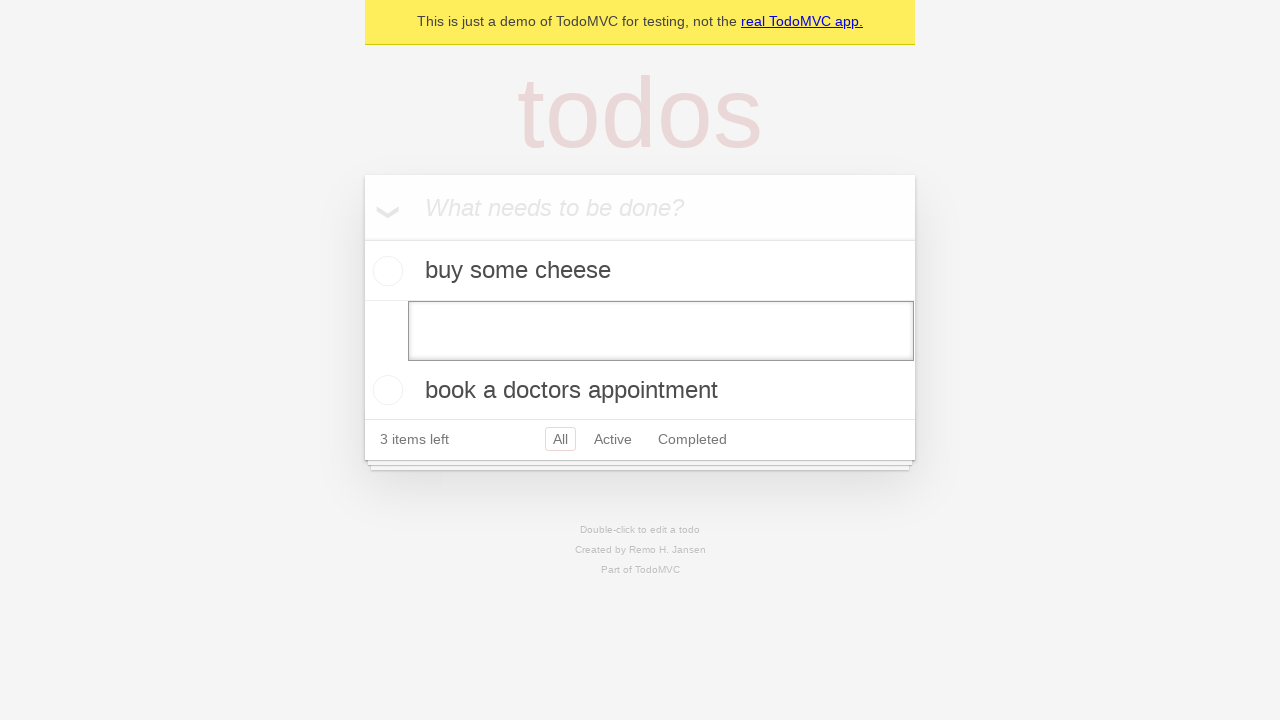

Pressed Enter to save the empty edit, removing the todo item on internal:testid=[data-testid="todo-item"s] >> nth=1 >> internal:role=textbox[nam
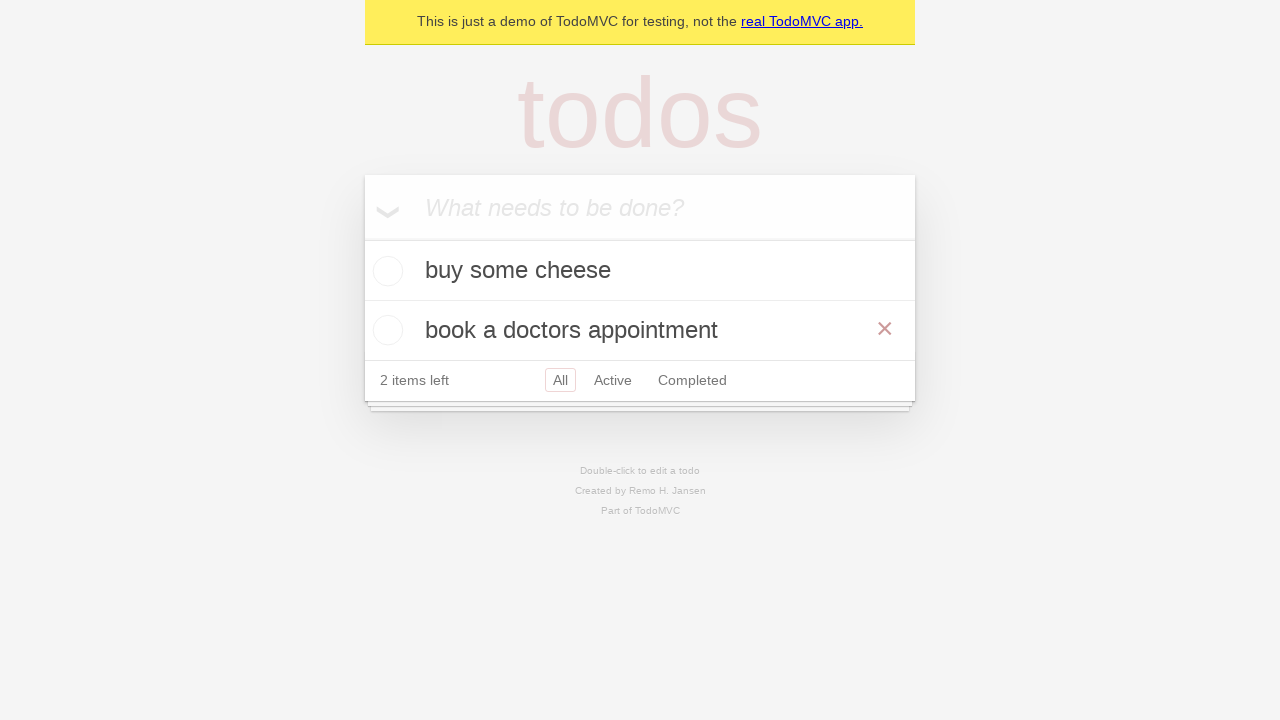

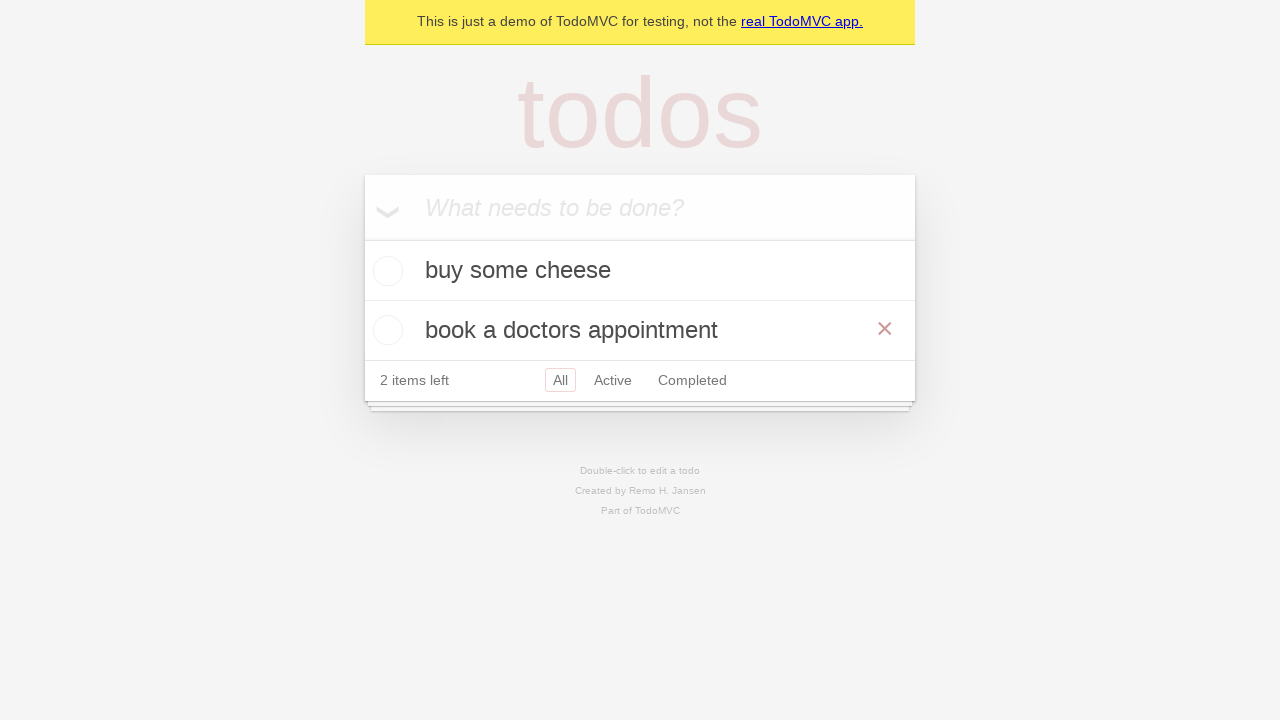